Tests the Treasury Direct Savings Bond Calculator by filling in bond details (series, denomination, issue date, serial number) and calculating the bond value, then saving the list.

Starting URL: https://treasurydirect.gov/BC/SBCPrice

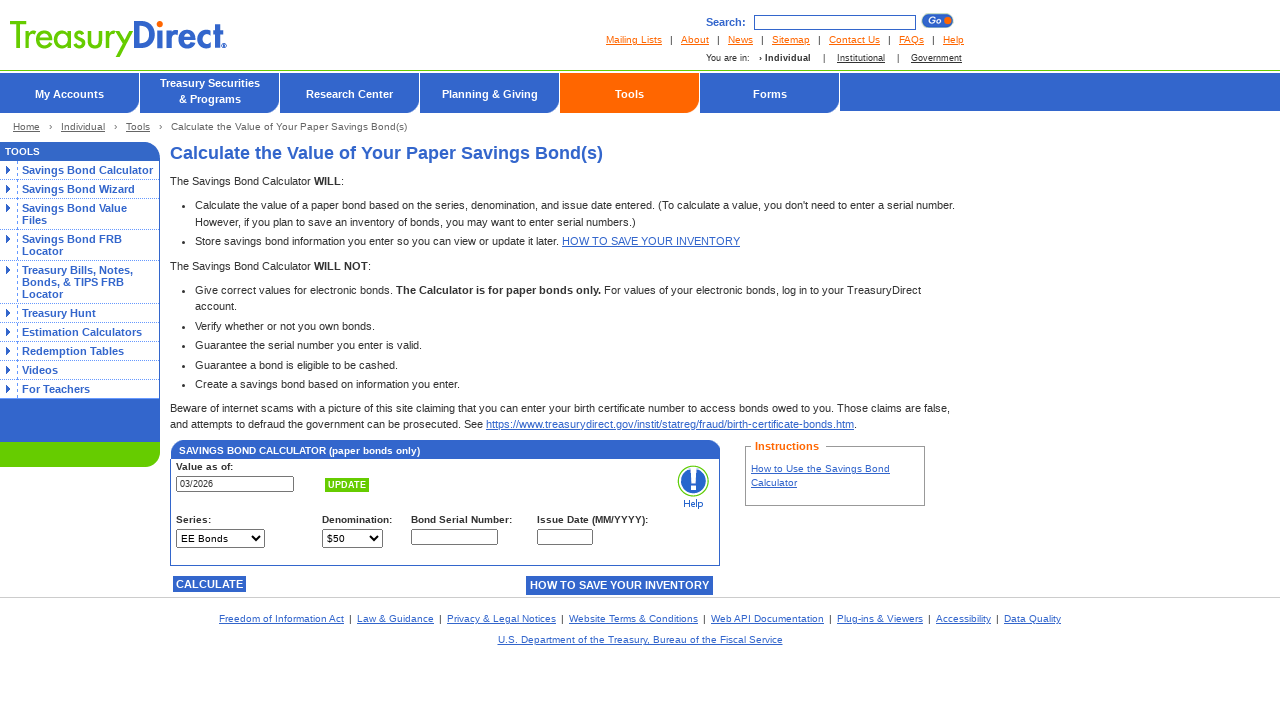

Selected bond series 'I' on [name='Series']
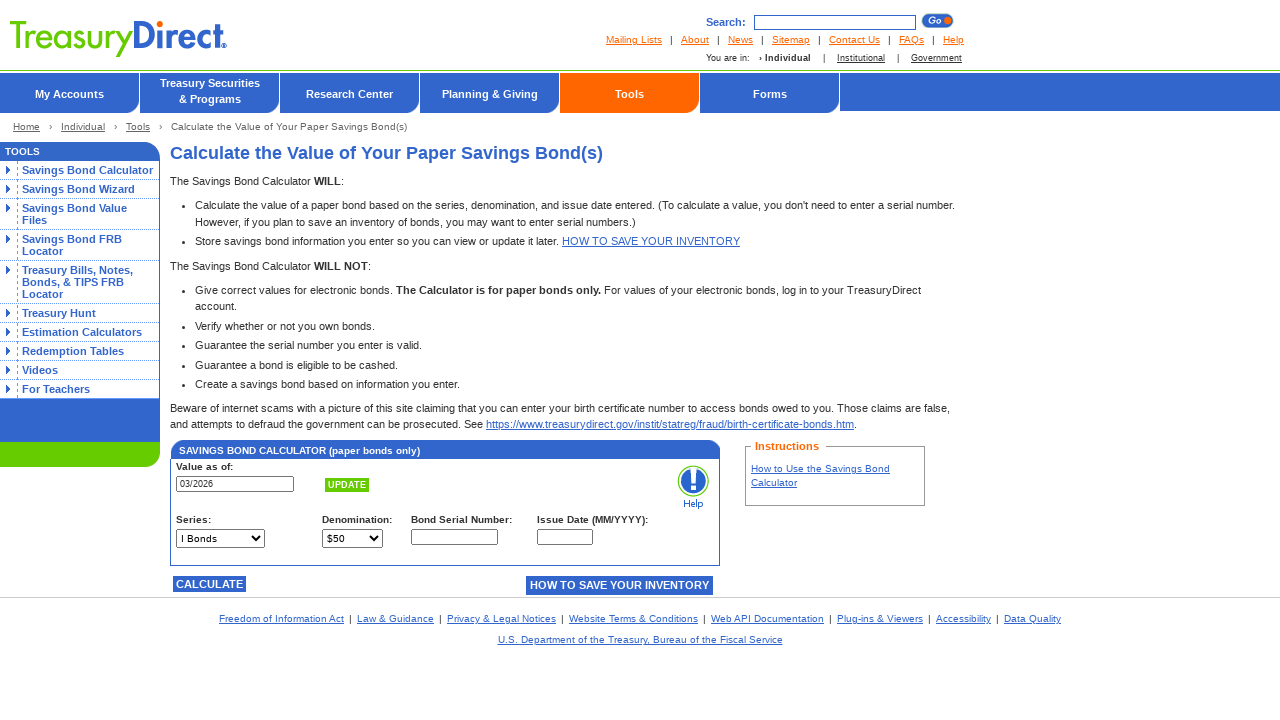

Selected denomination '$500' on [name='Denomination']
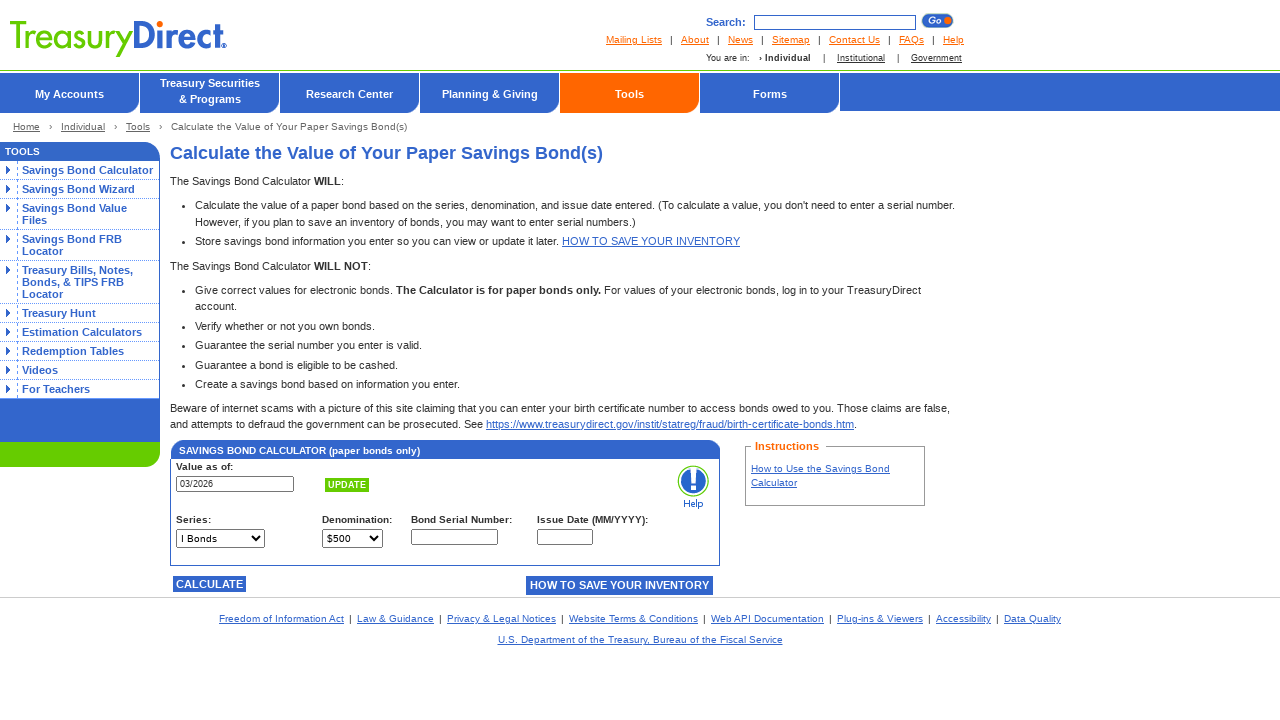

Entered issue date '01/2020' on [name='IssueDate']
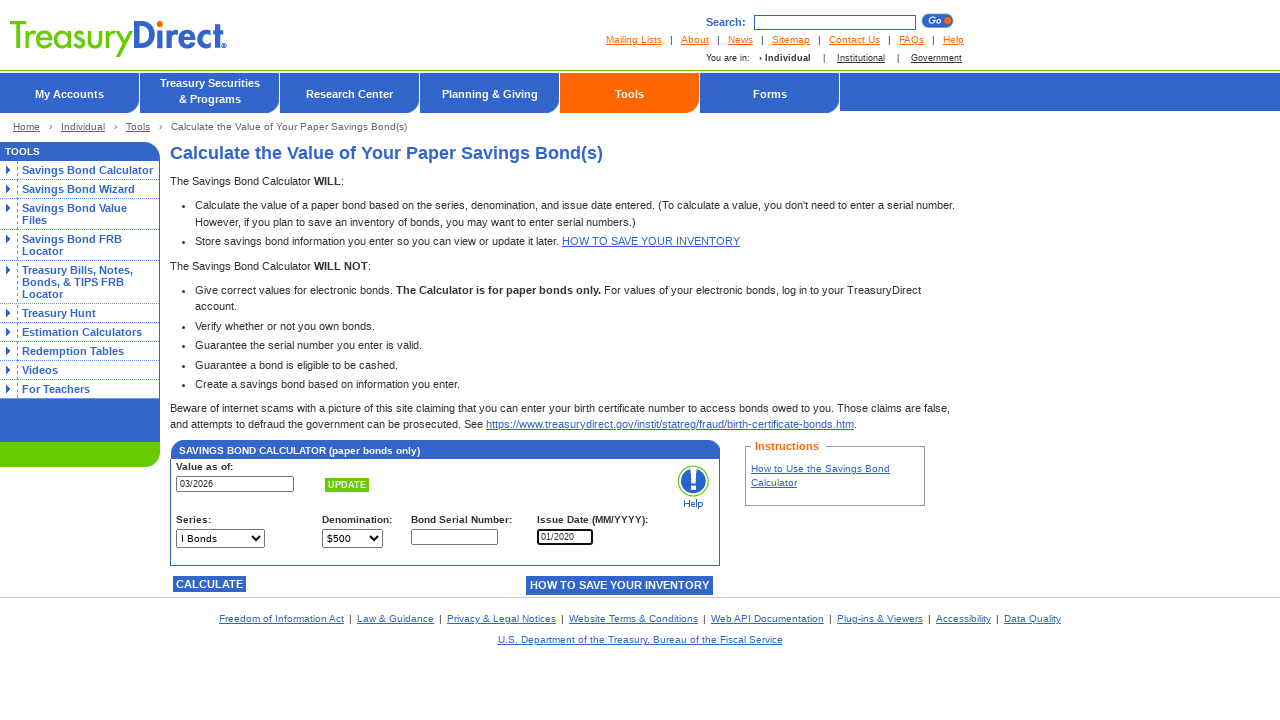

Entered serial number 'A1234567890' on [name='SerialNumber']
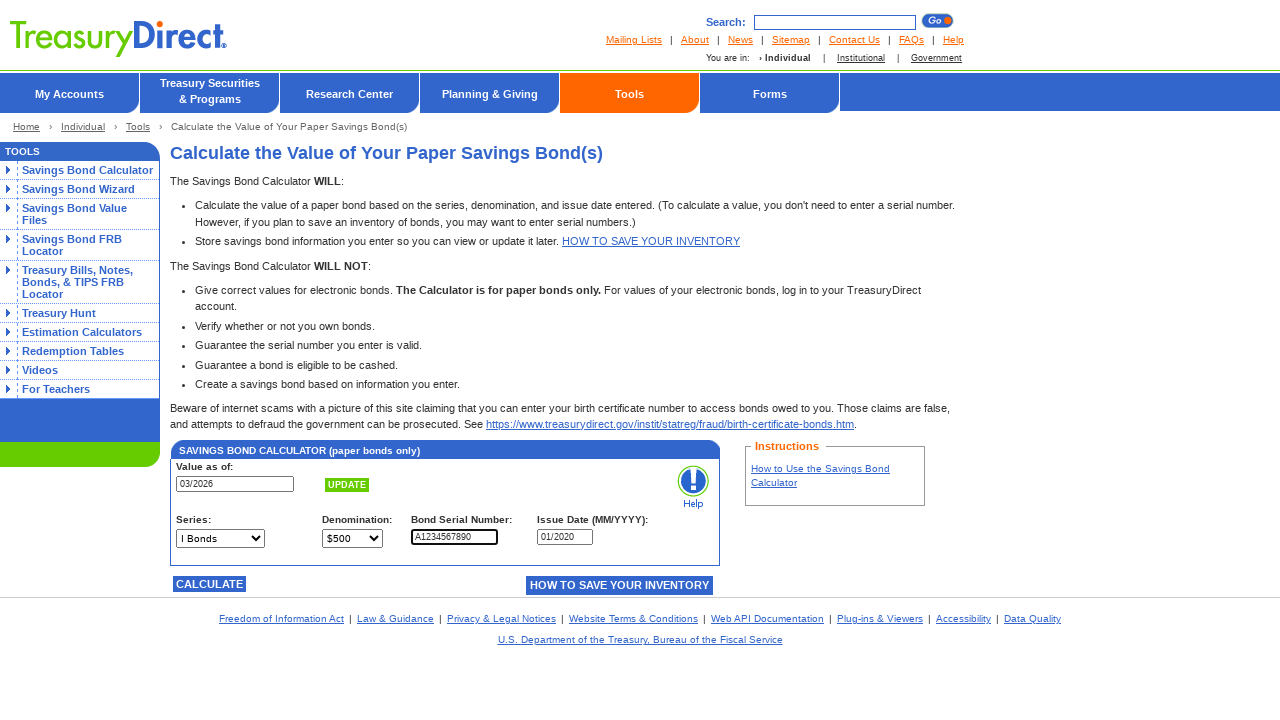

Clicked Calculate button to compute bond value at (210, 584) on [value='CALCULATE']
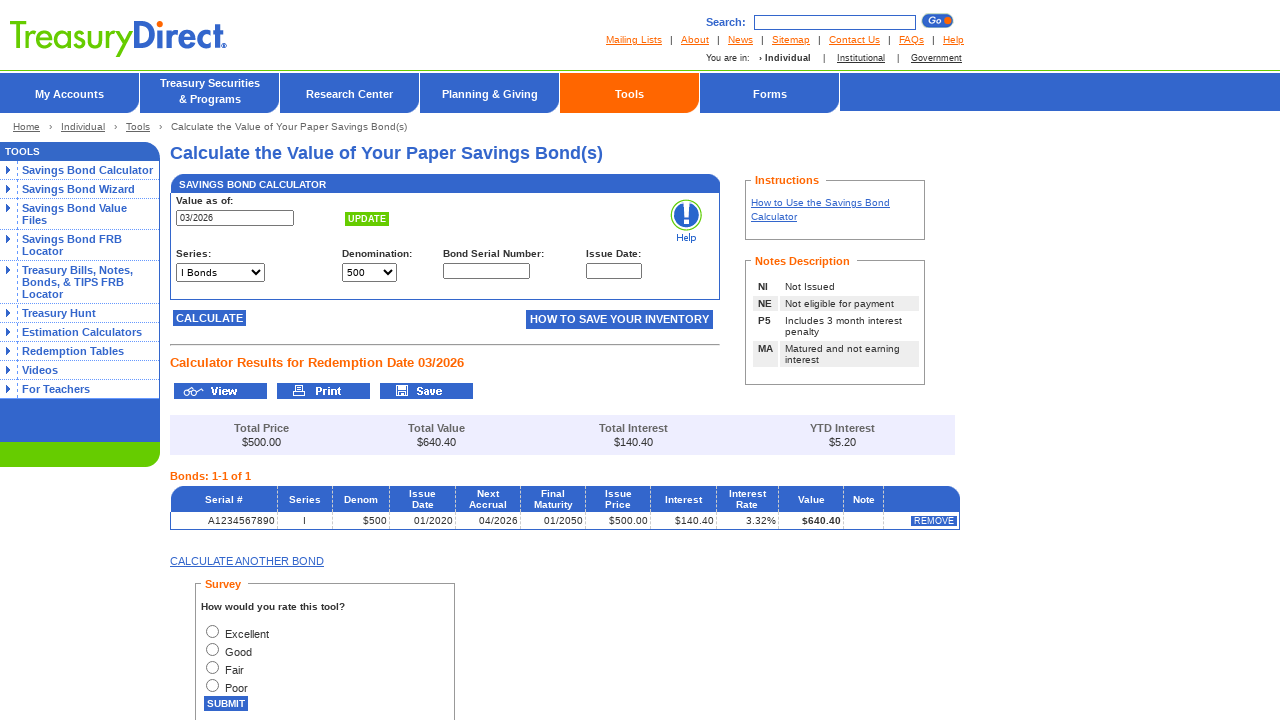

Clicked 'Save this list' button to save bond calculation at (426, 391) on internal:attr=[alt="Save this list."i]
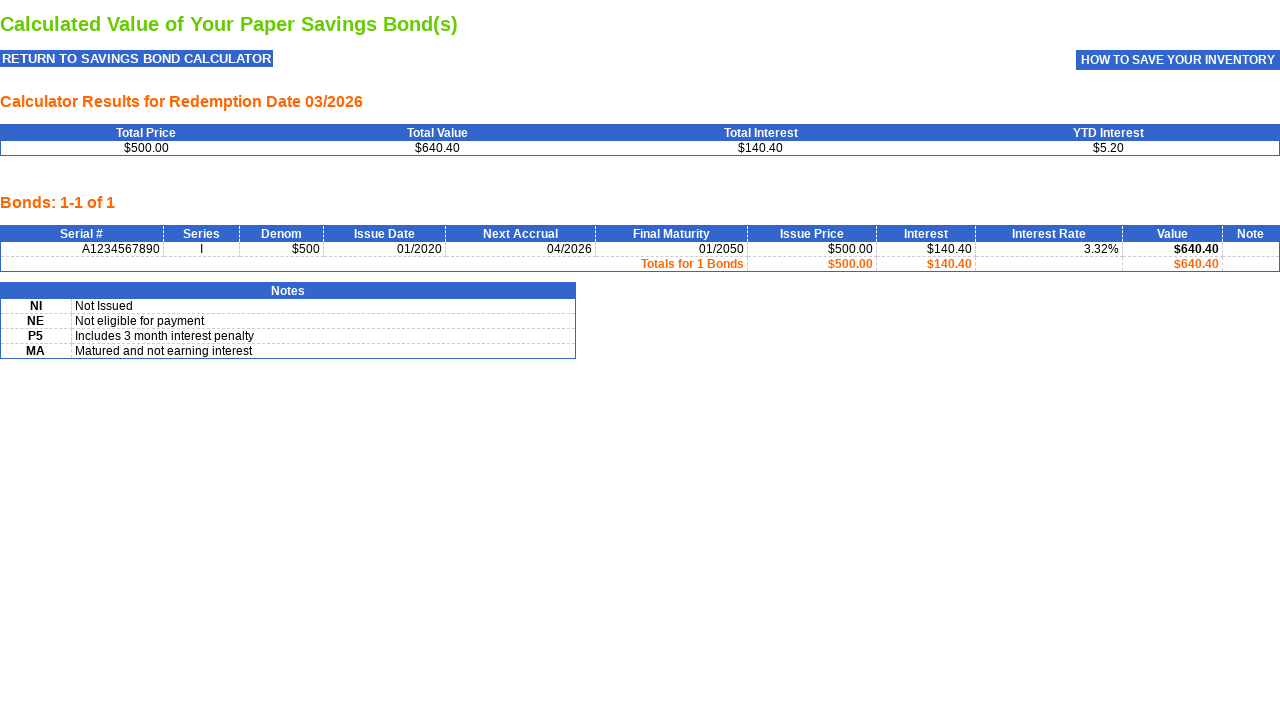

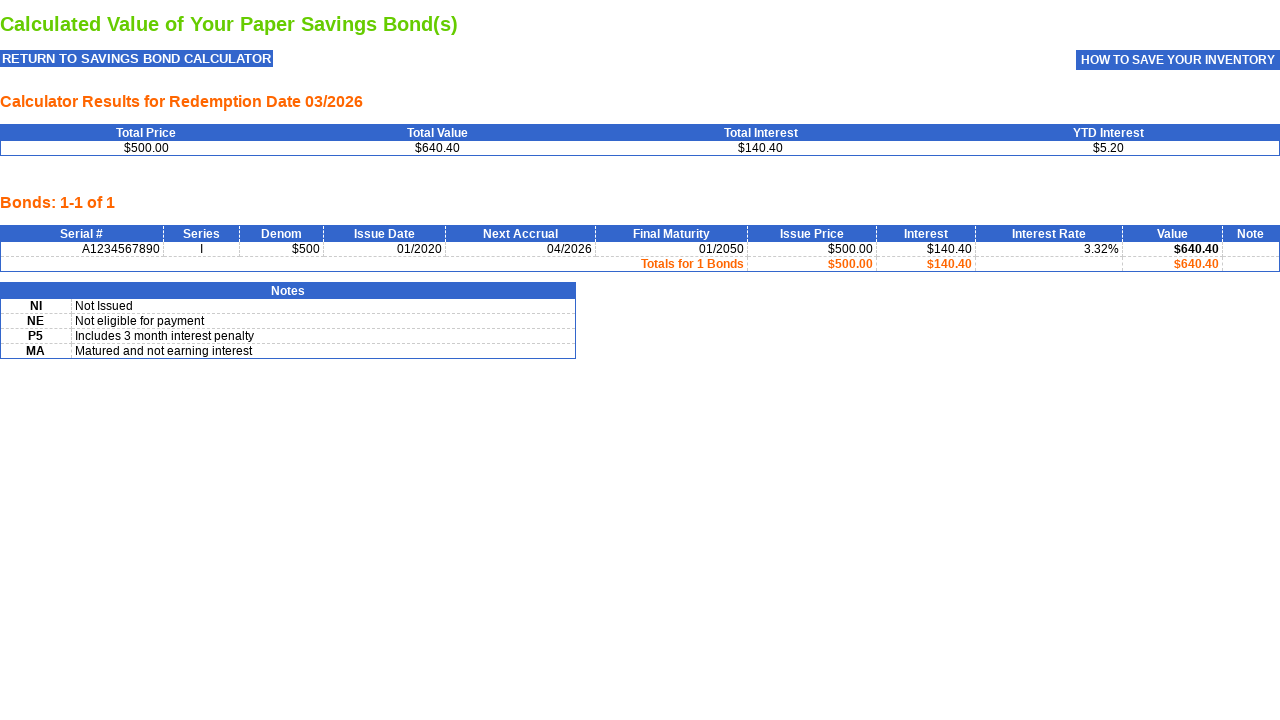